Tests the forgot password functionality by clicking the forgot password link and submitting a username for password reset

Starting URL: https://opensource-demo.orangehrmlive.com/web/index.php/auth/login

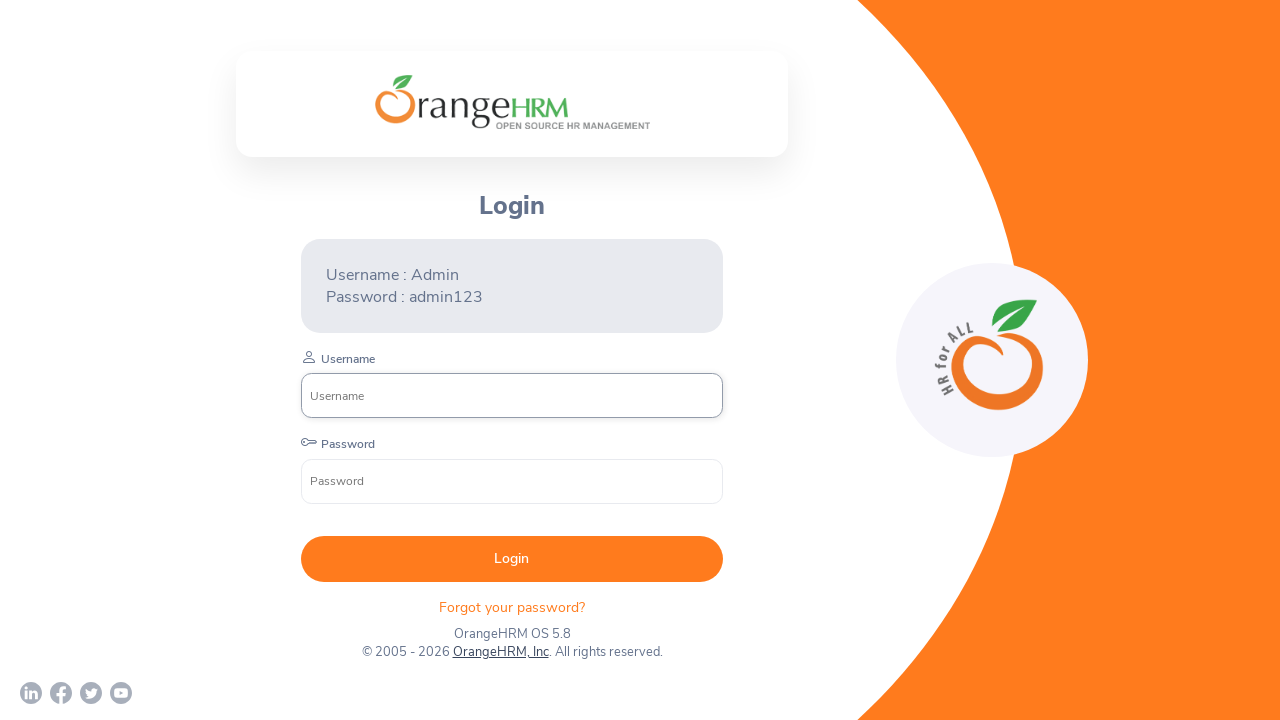

Clicked forgot password link at (512, 607) on .orangehrm-login-forgot-header
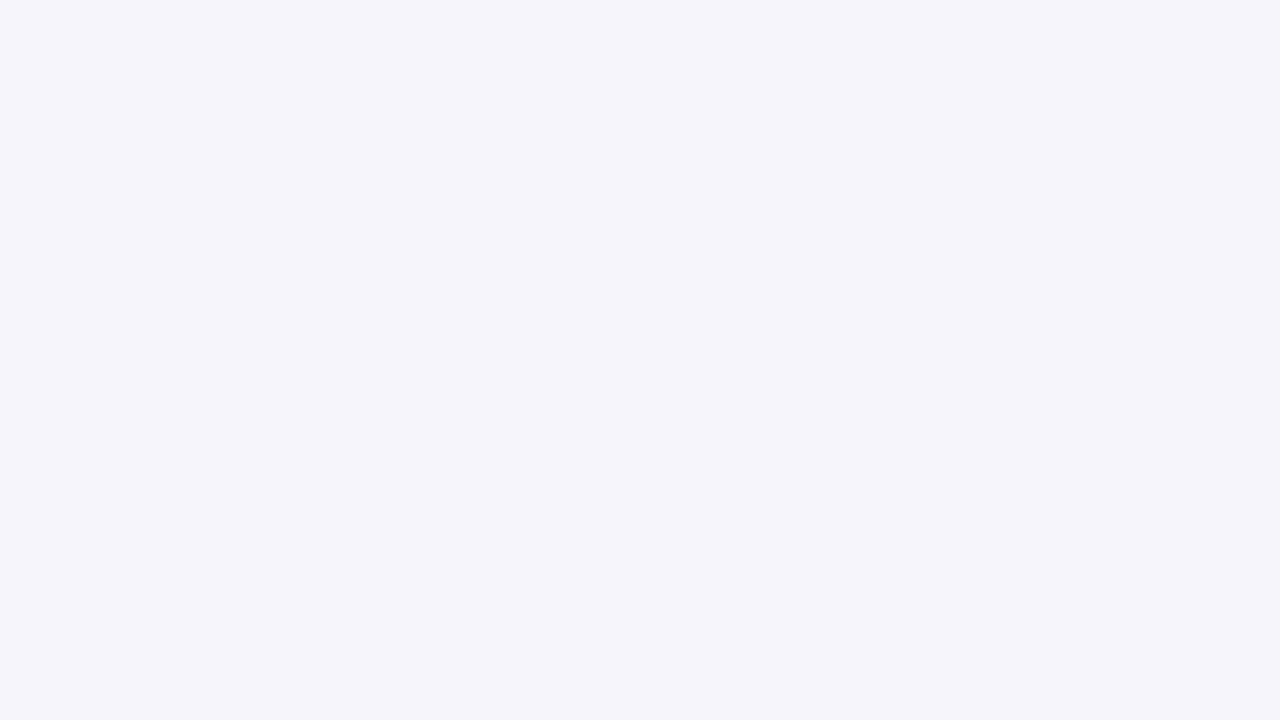

Navigated to password reset page
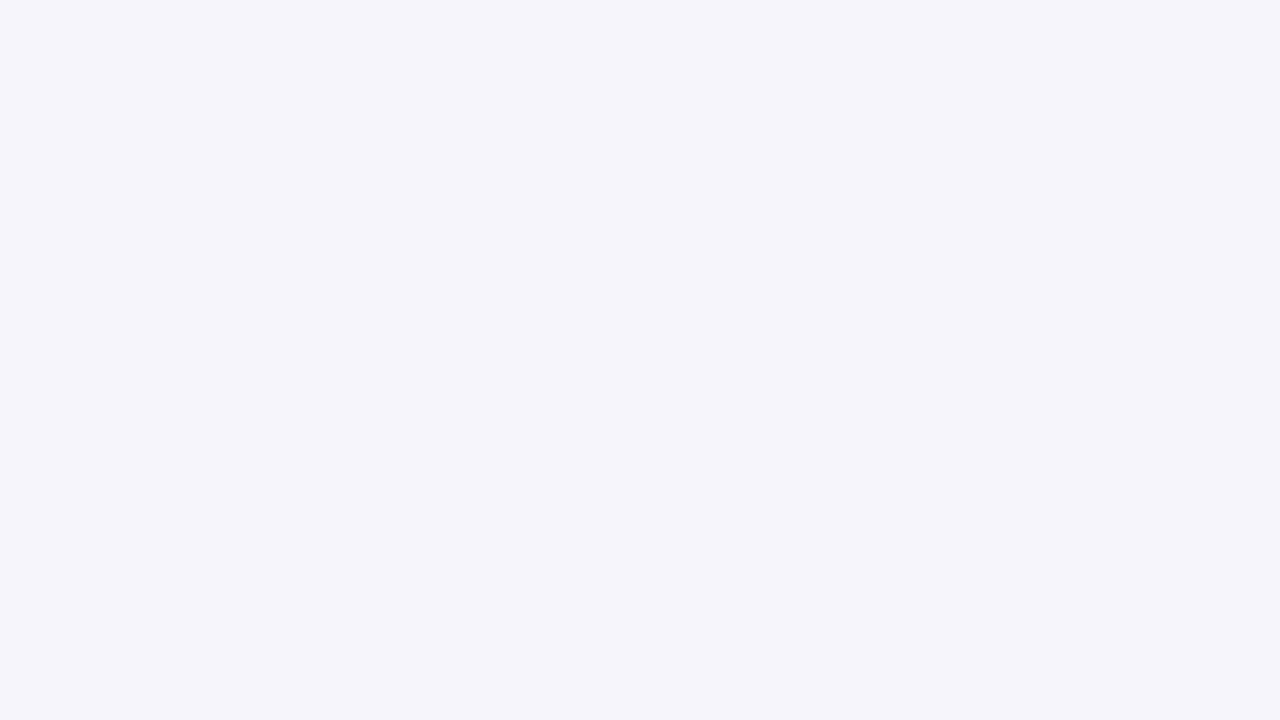

Filled username field with 'Test123' on internal:role=textbox[name="Username"i]
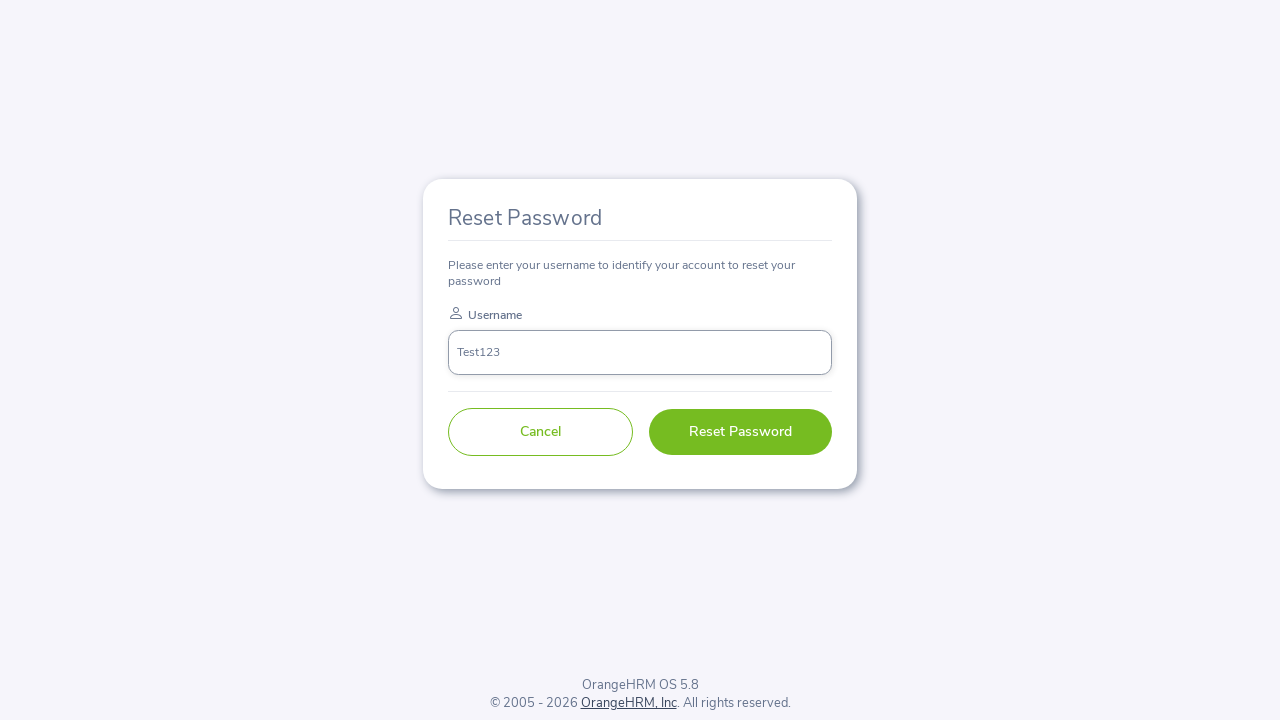

Clicked Reset Password button to submit password reset request at (740, 432) on internal:role=button[name="Reset Password"i]
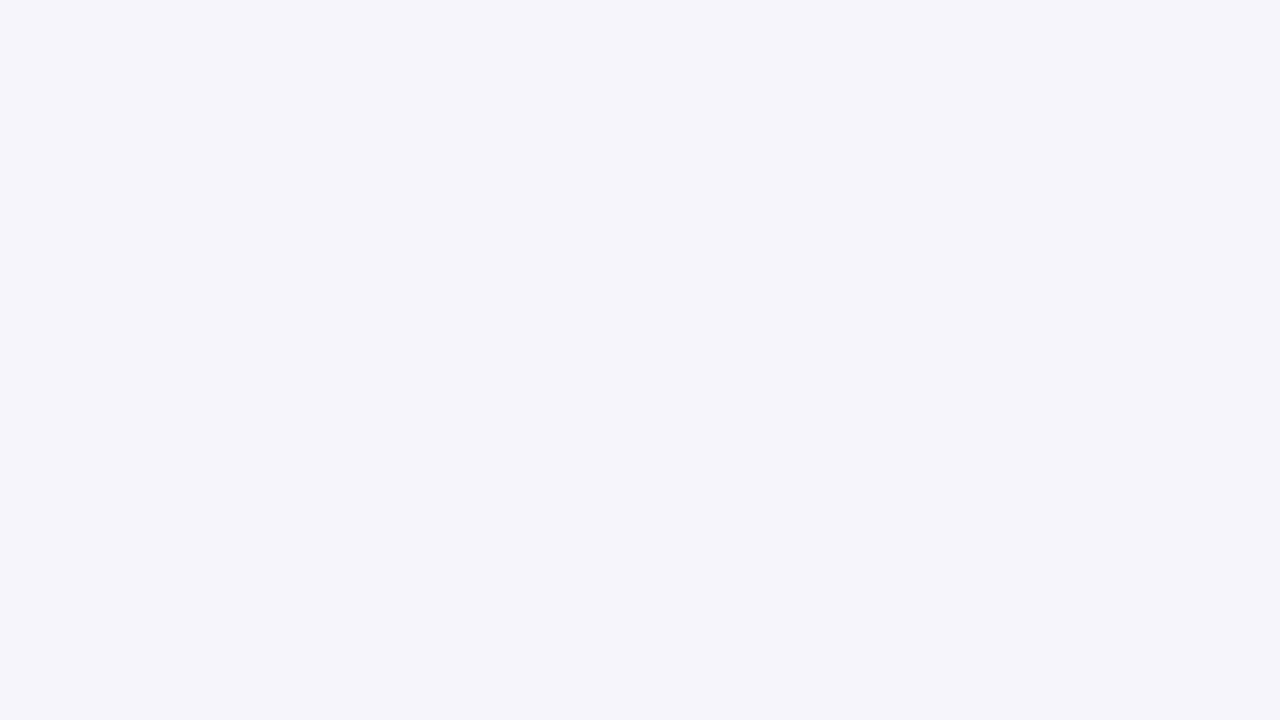

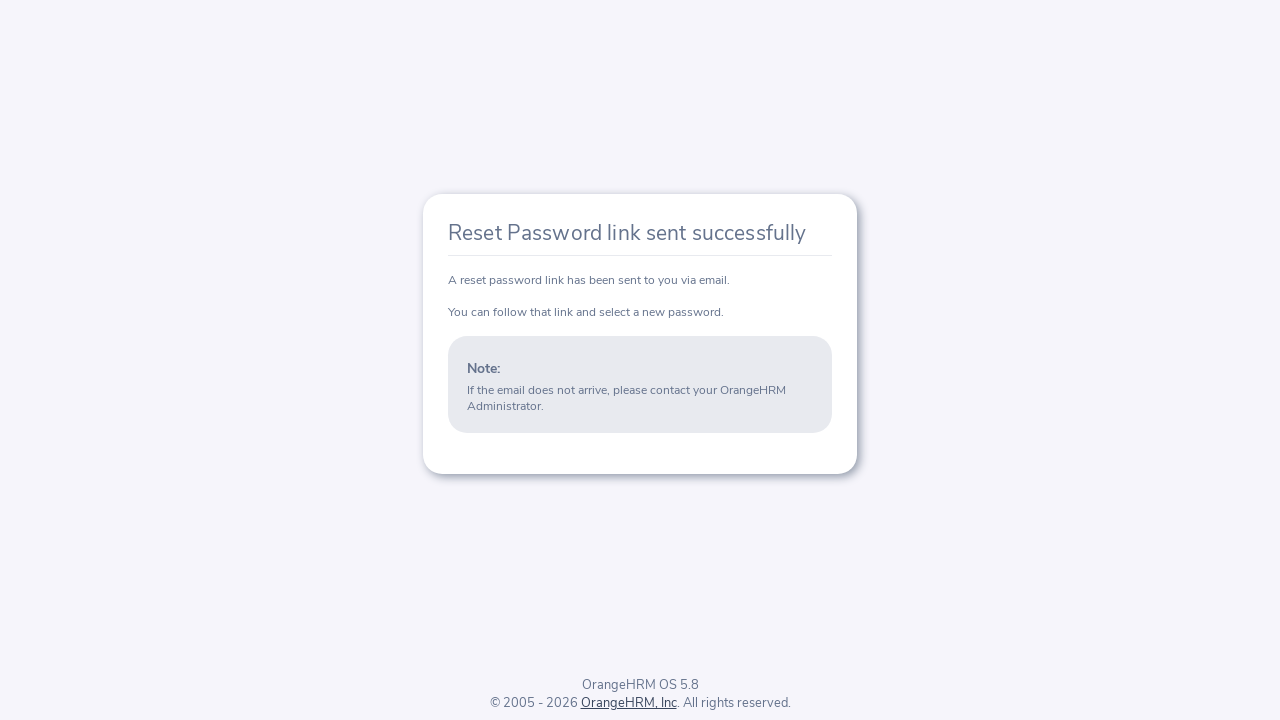